Navigates to a civil sales website, clicks on Bergen County sales link, then views details of property sale listings by clicking through result rows and navigating back.

Starting URL: http://salesweb.civilview.com/

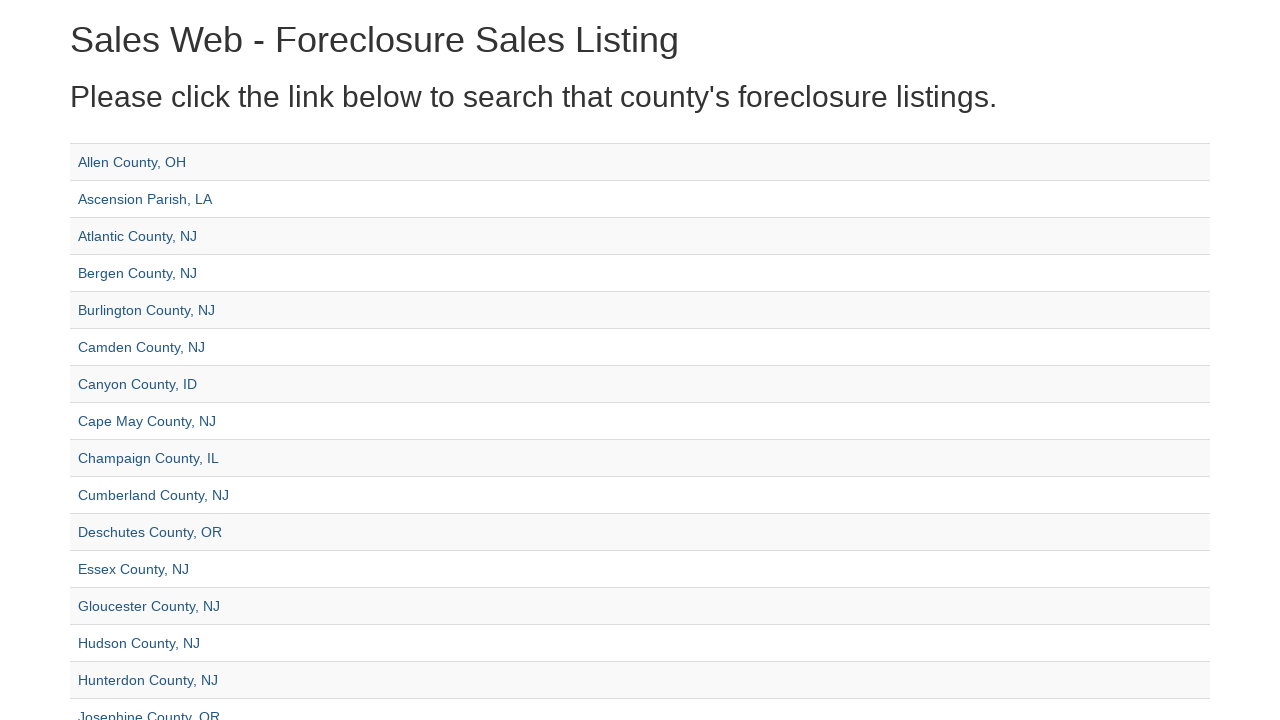

Clicked on Bergen County sales link at (138, 273) on a[href="/Sales/SalesSearch?countyId=7"]
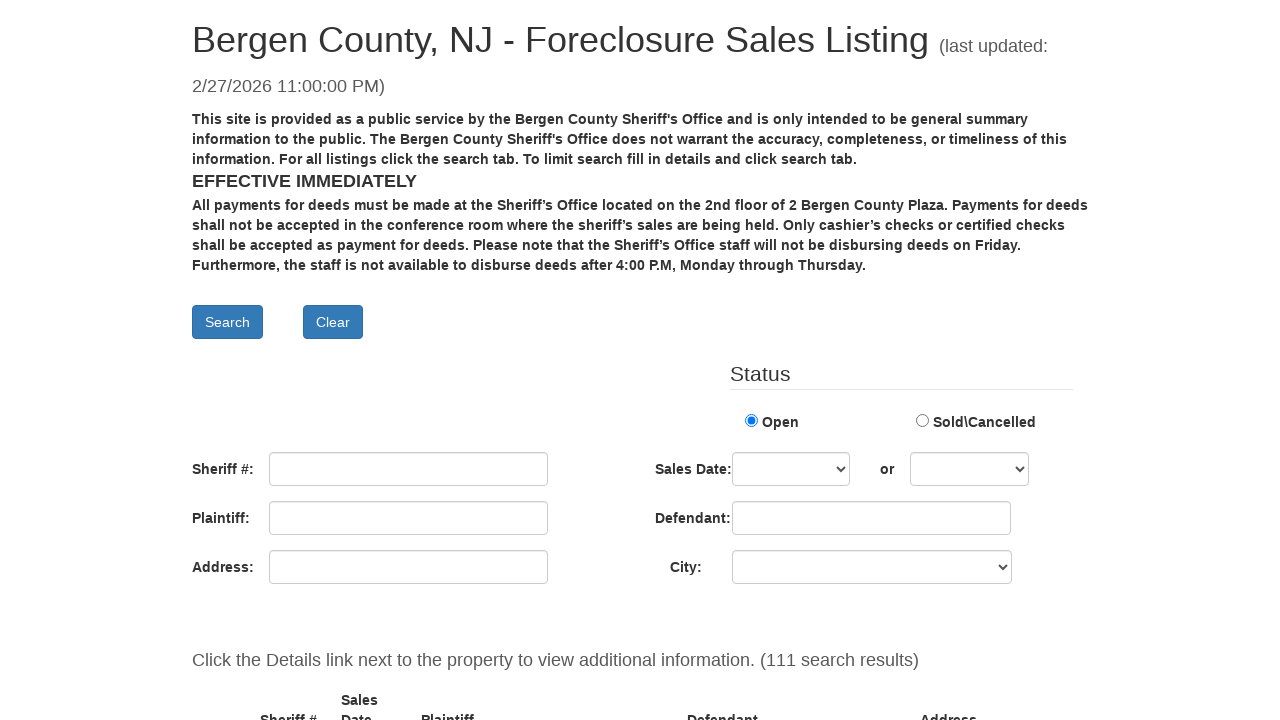

Sales results table loaded
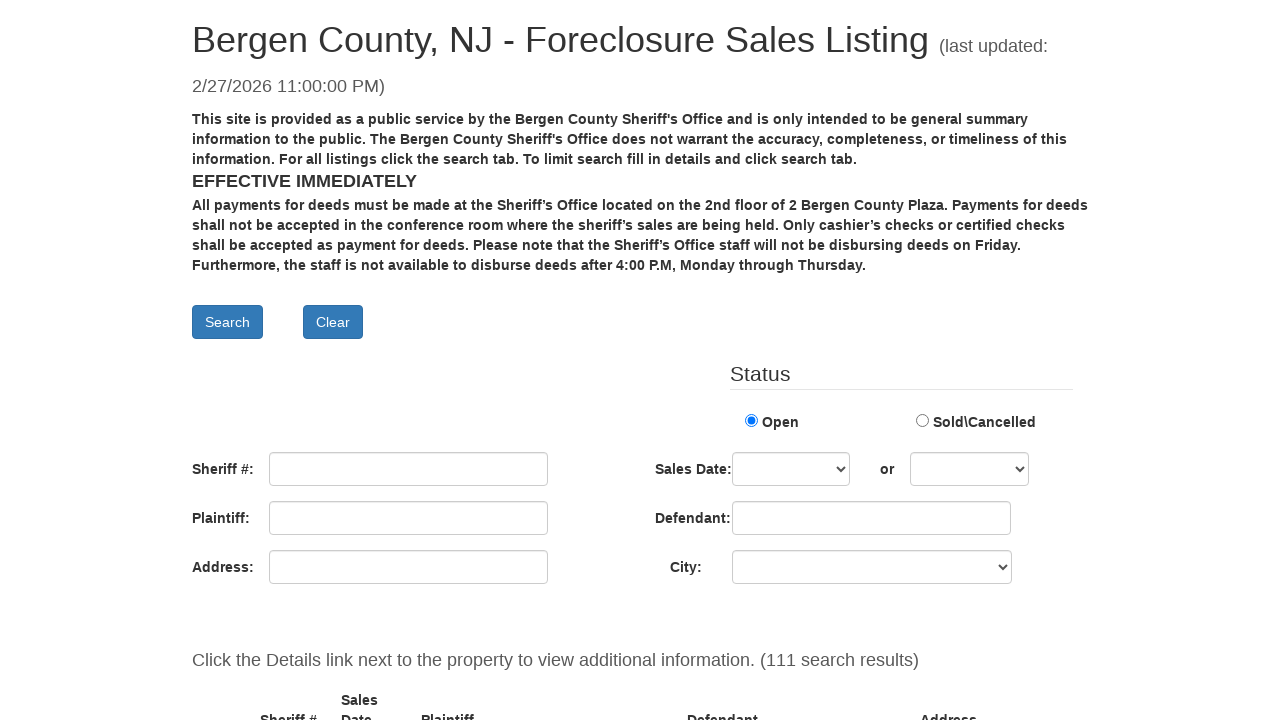

Clicked on first property sale listing result at (215, 351) on table tbody tr:nth-child(1) td:nth-child(1) a
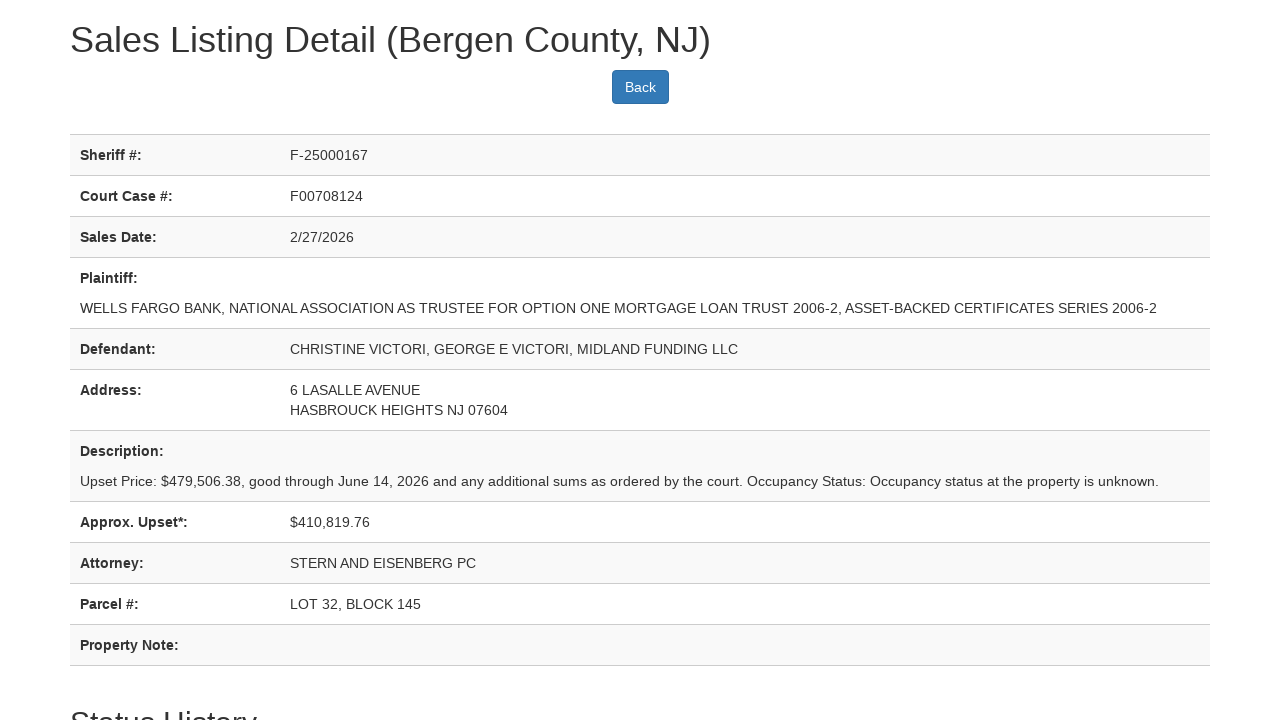

Property details page loaded
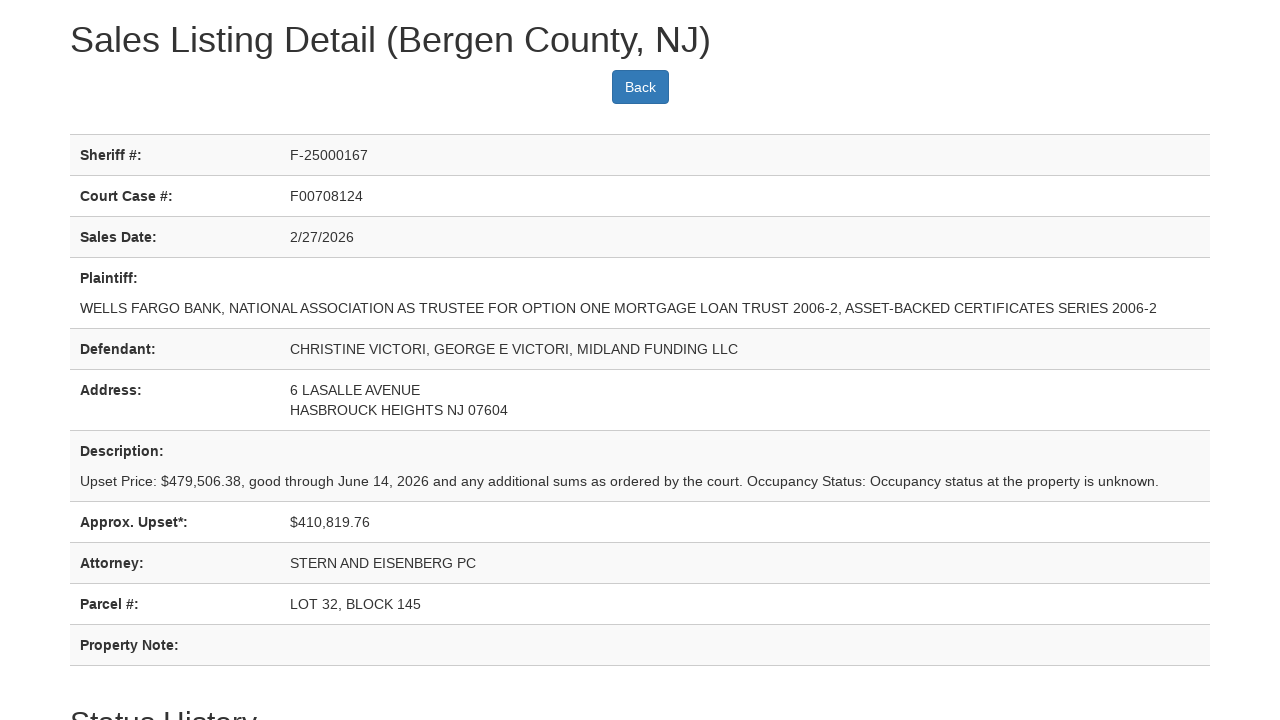

Navigated back to sales results
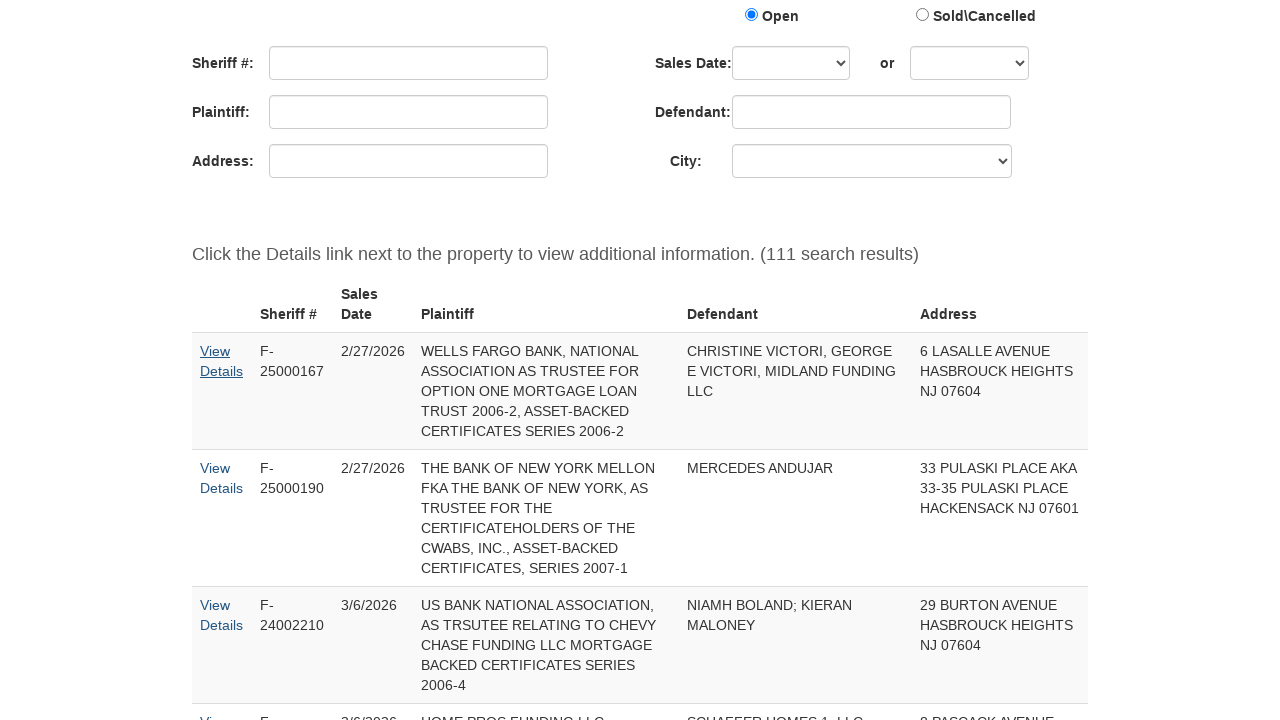

Sales results table reloaded
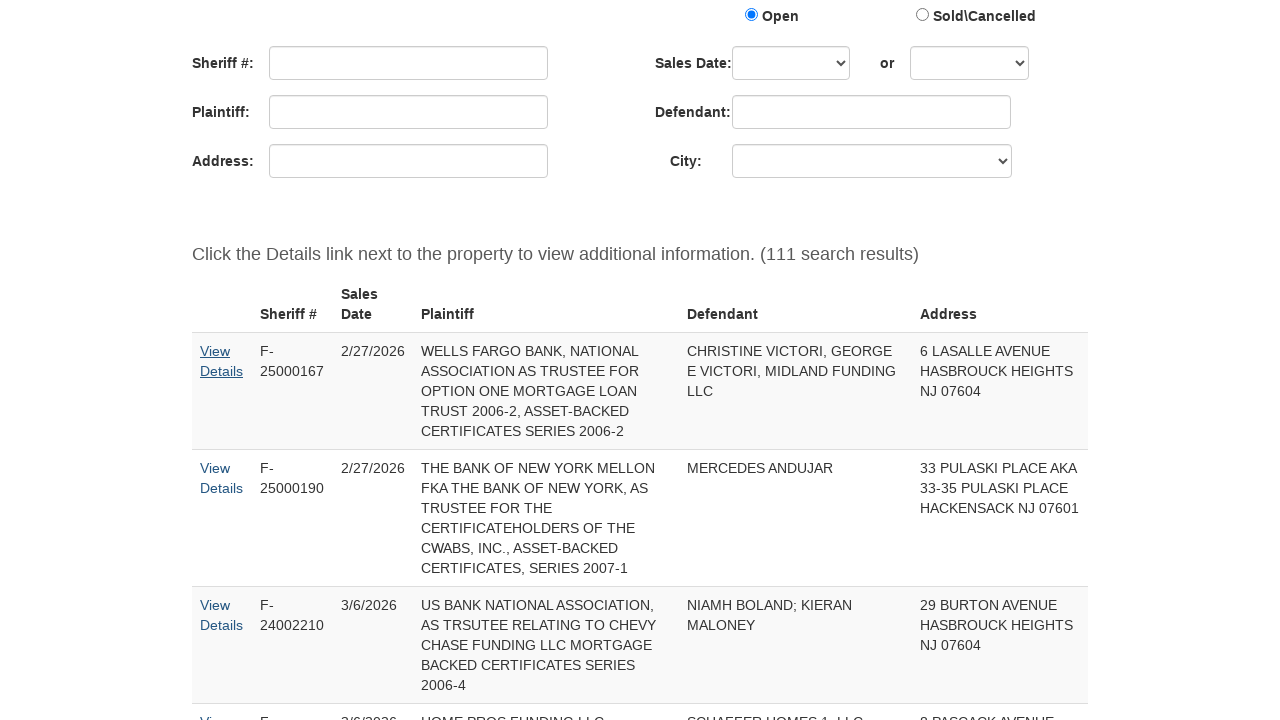

Clicked on second property sale listing result at (215, 468) on table tbody tr:nth-child(2) td:nth-child(1) a
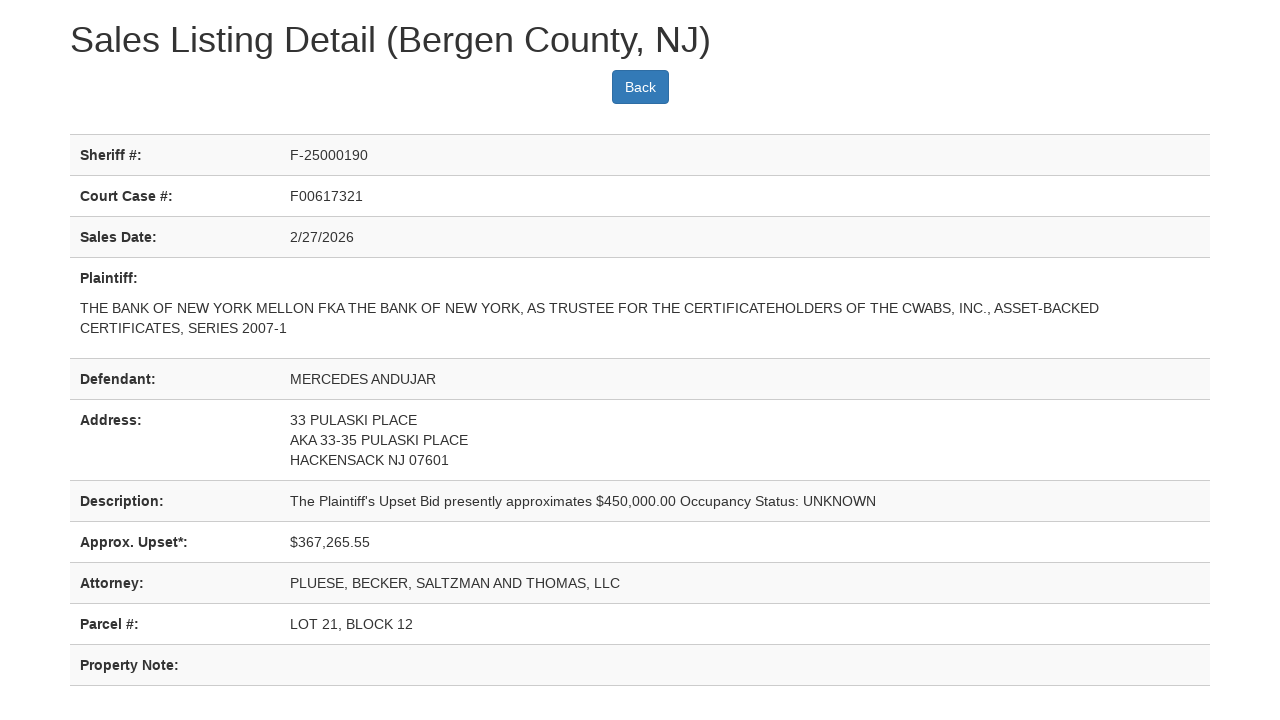

Property details page loaded
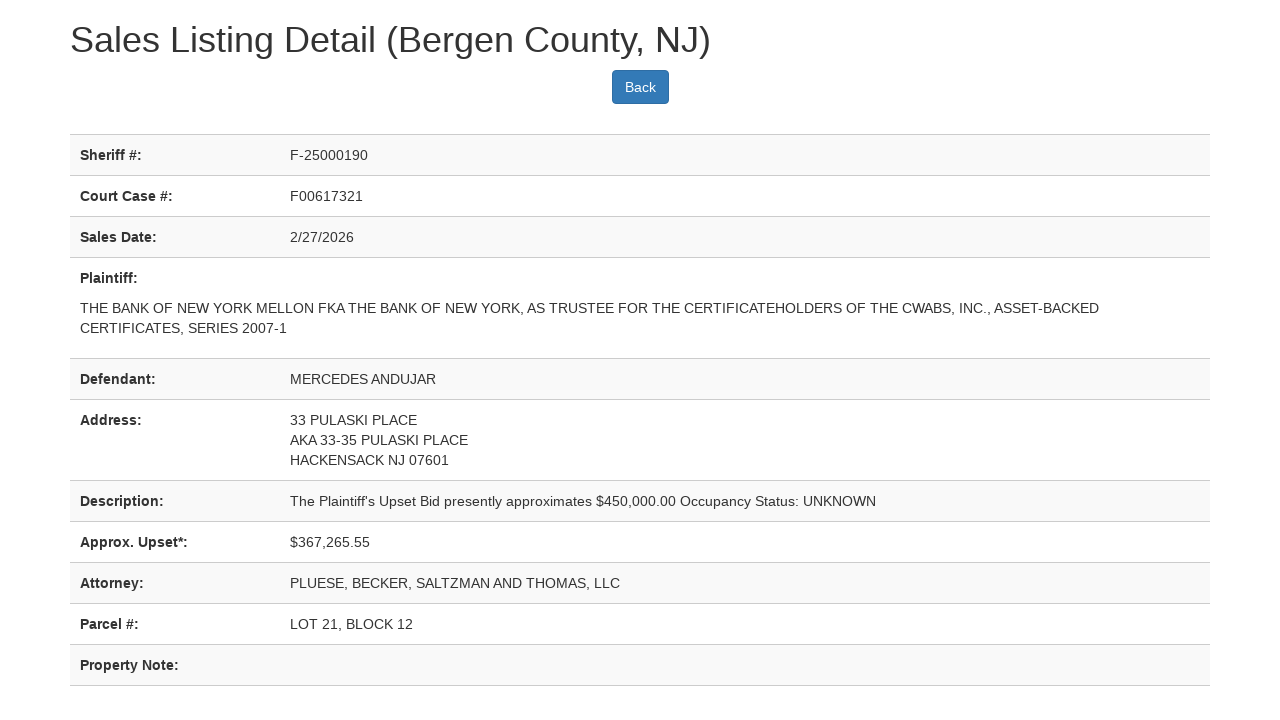

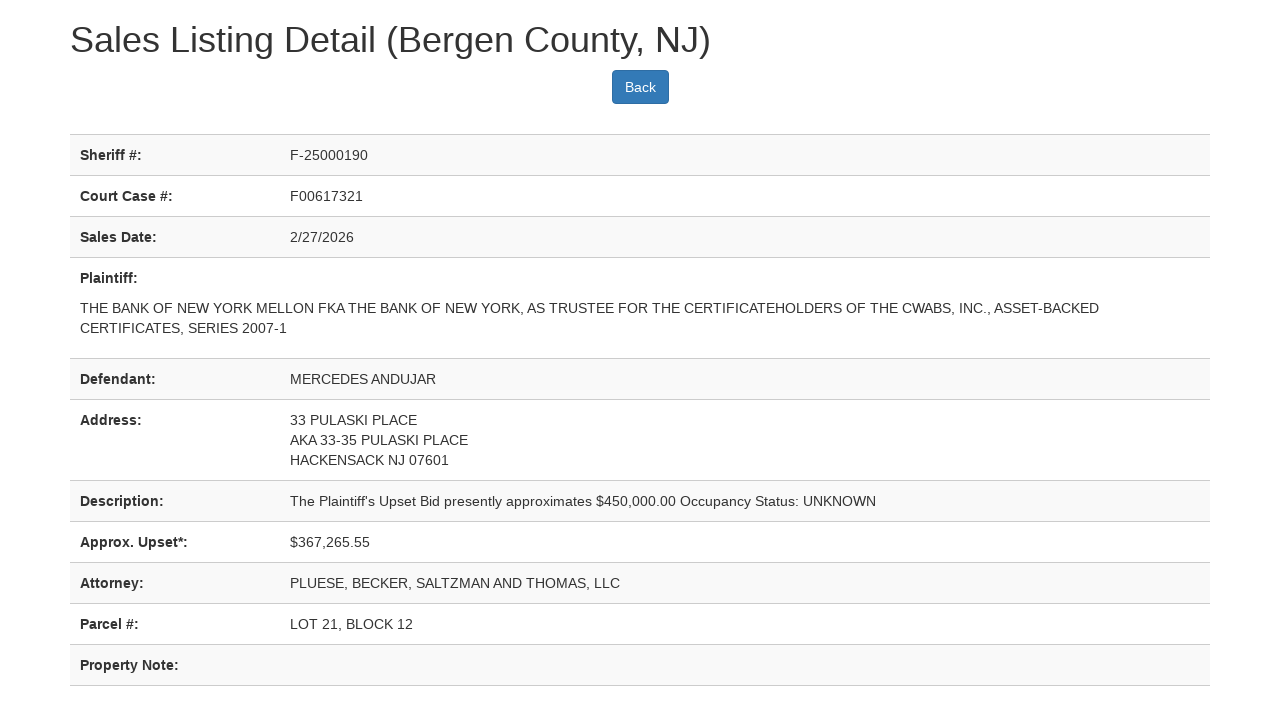